Tests nested frames navigation by clicking on the Nested Frames link and switching between frames to access content

Starting URL: https://the-internet.herokuapp.com/

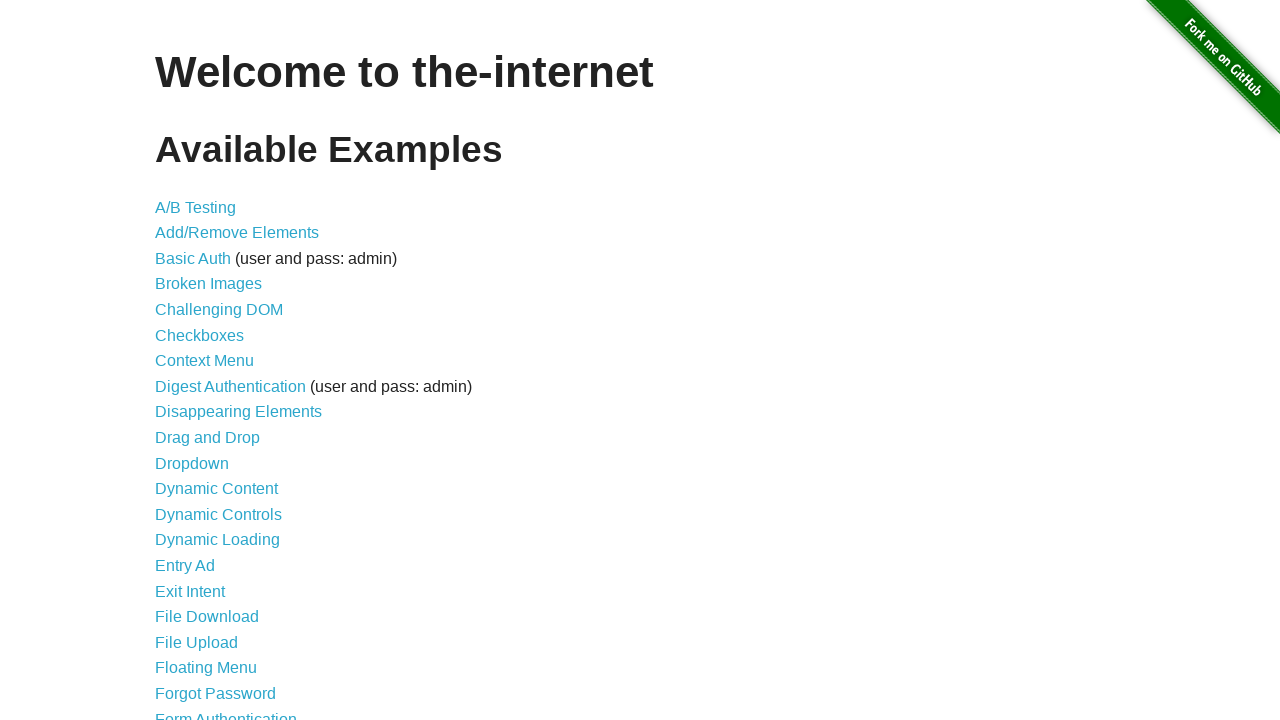

Clicked on the Nested Frames link at (210, 395) on text=Nested Frames
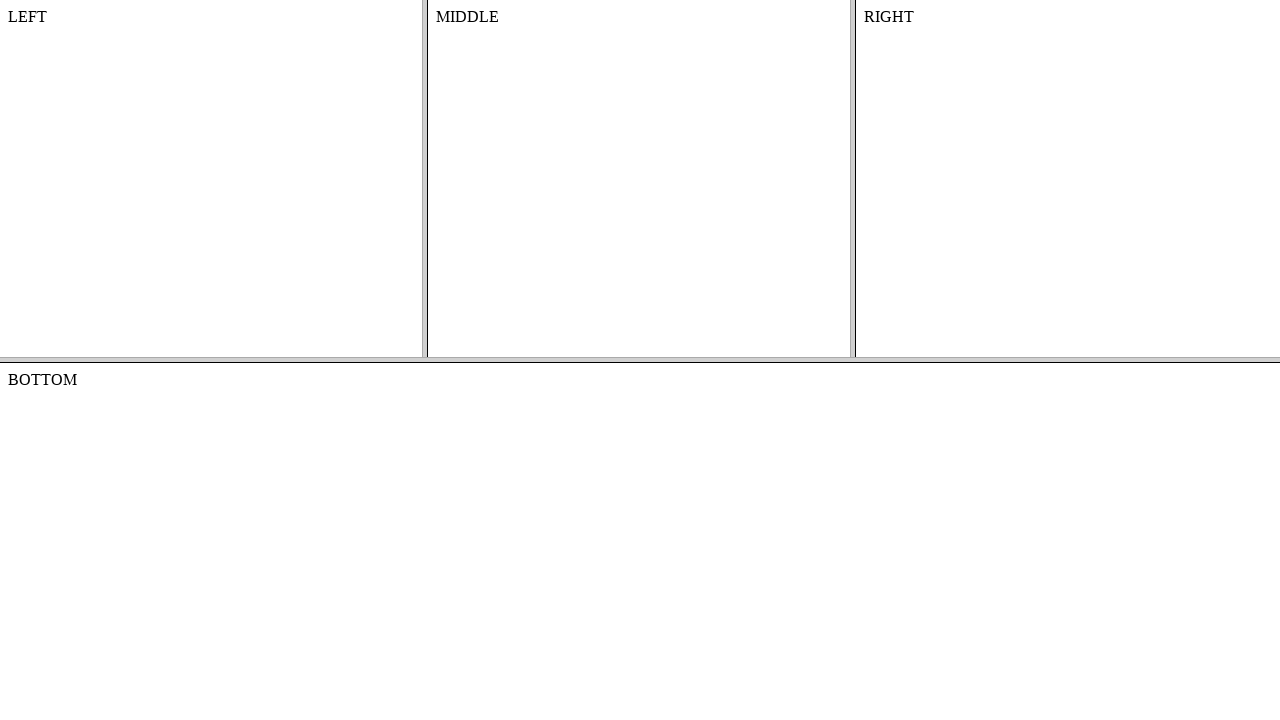

Located the top frame (frame-top)
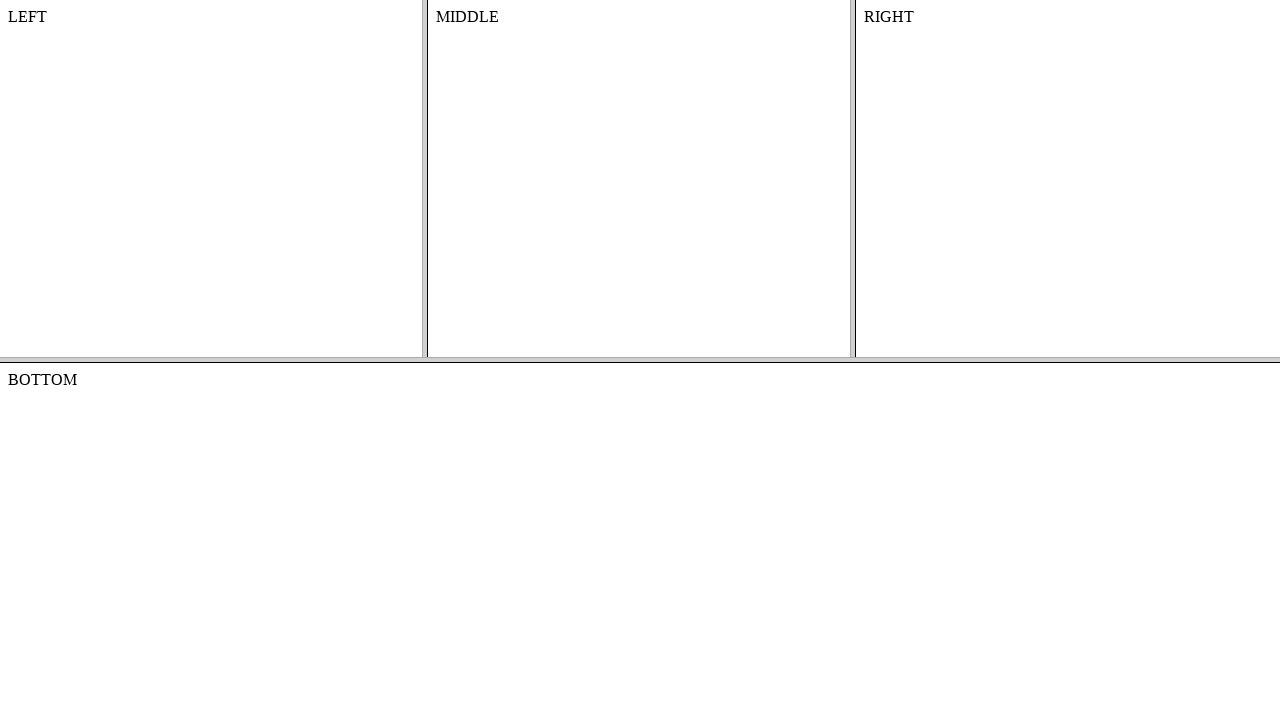

Located the middle frame (frame-middle) within the top frame
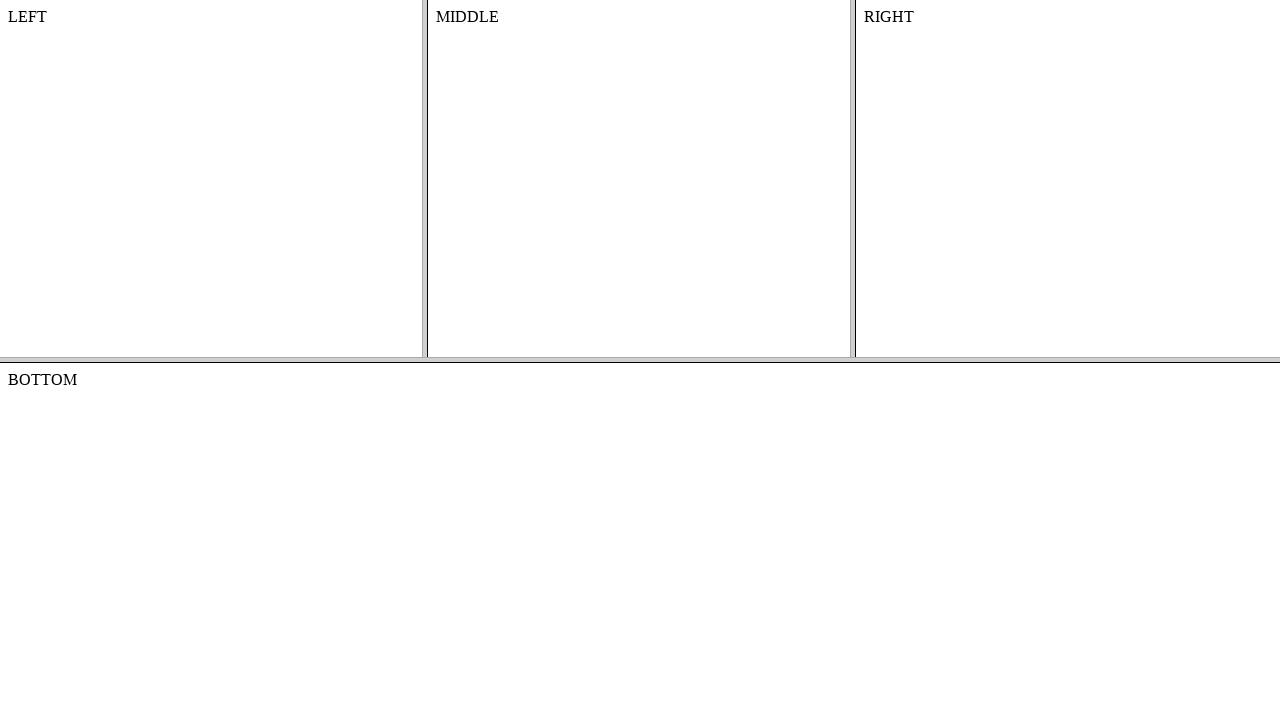

Content element in middle frame is visible
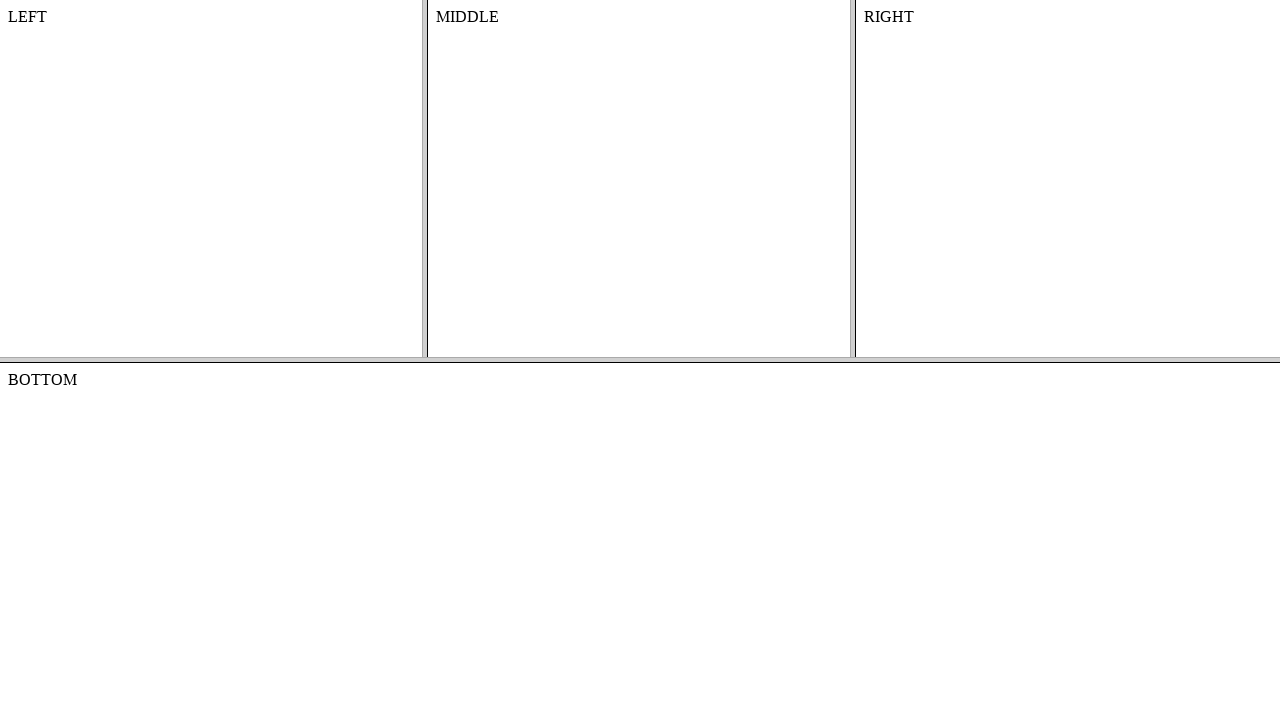

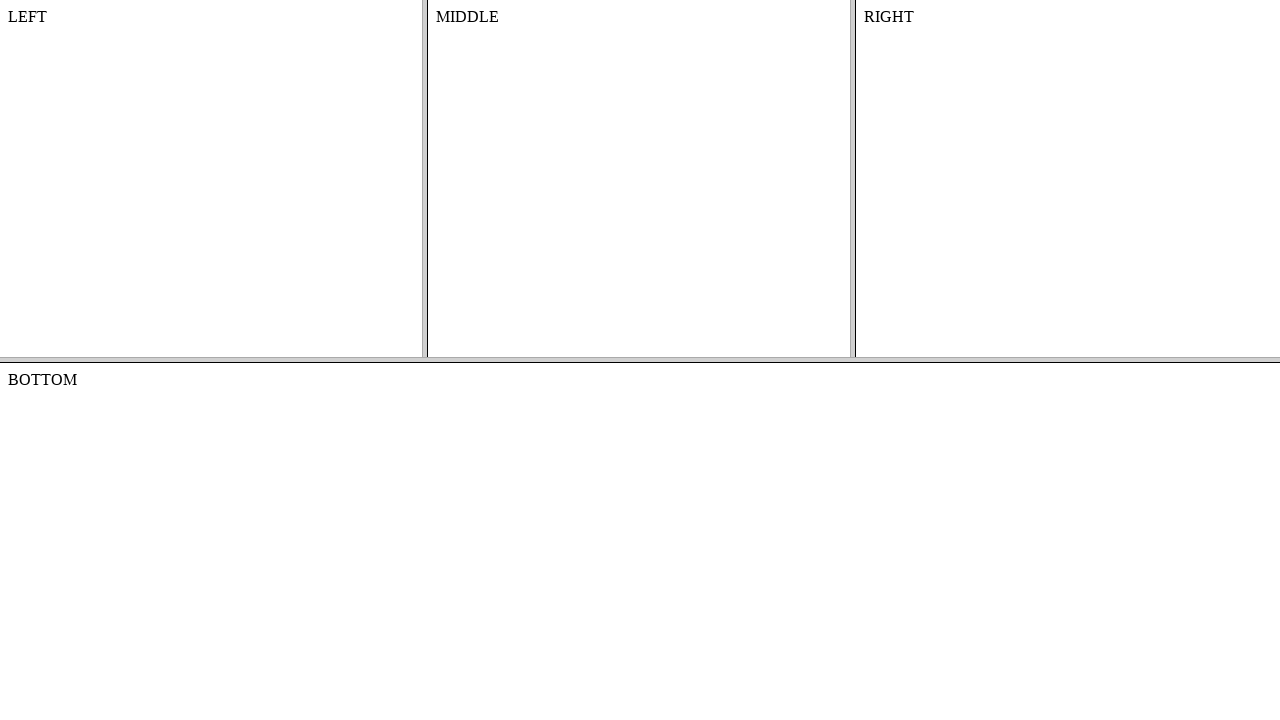